Tests infinite scroll functionality by repeatedly scrolling to the bottom of the page until all dynamic content is fully loaded and no new content appears.

Starting URL: https://www.amnesty.org.au/?s=

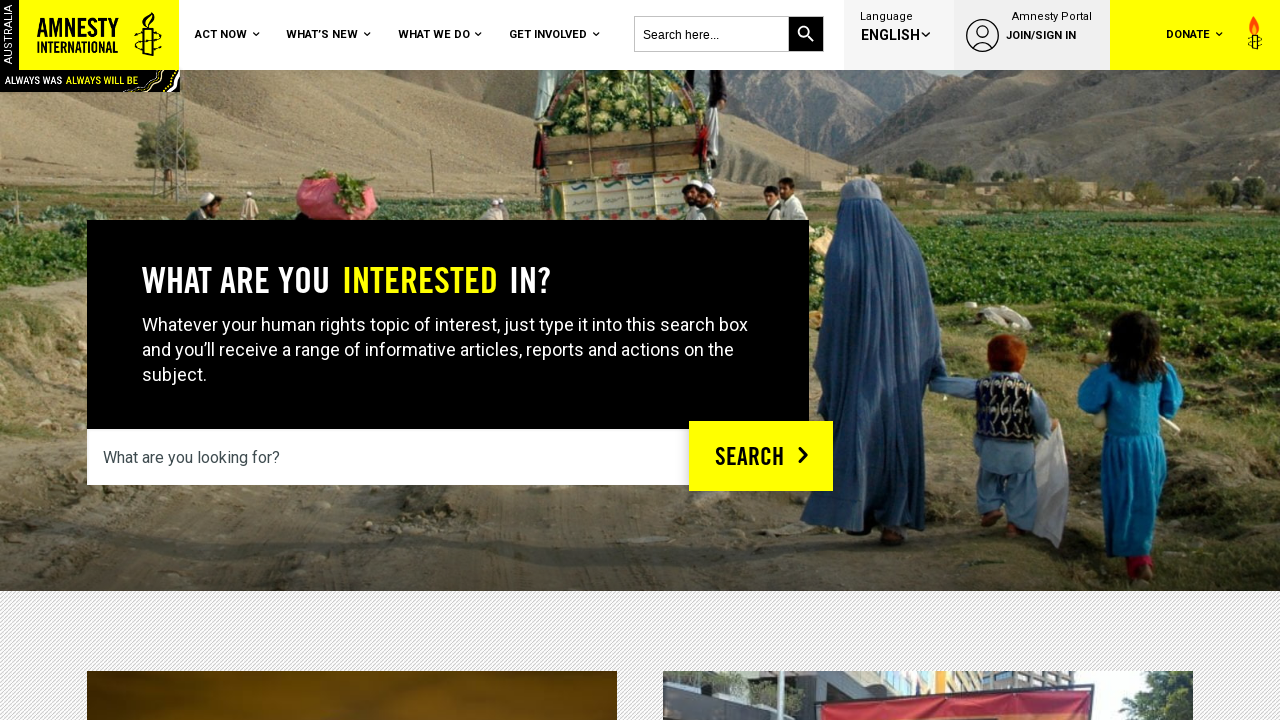

Retrieved initial page height
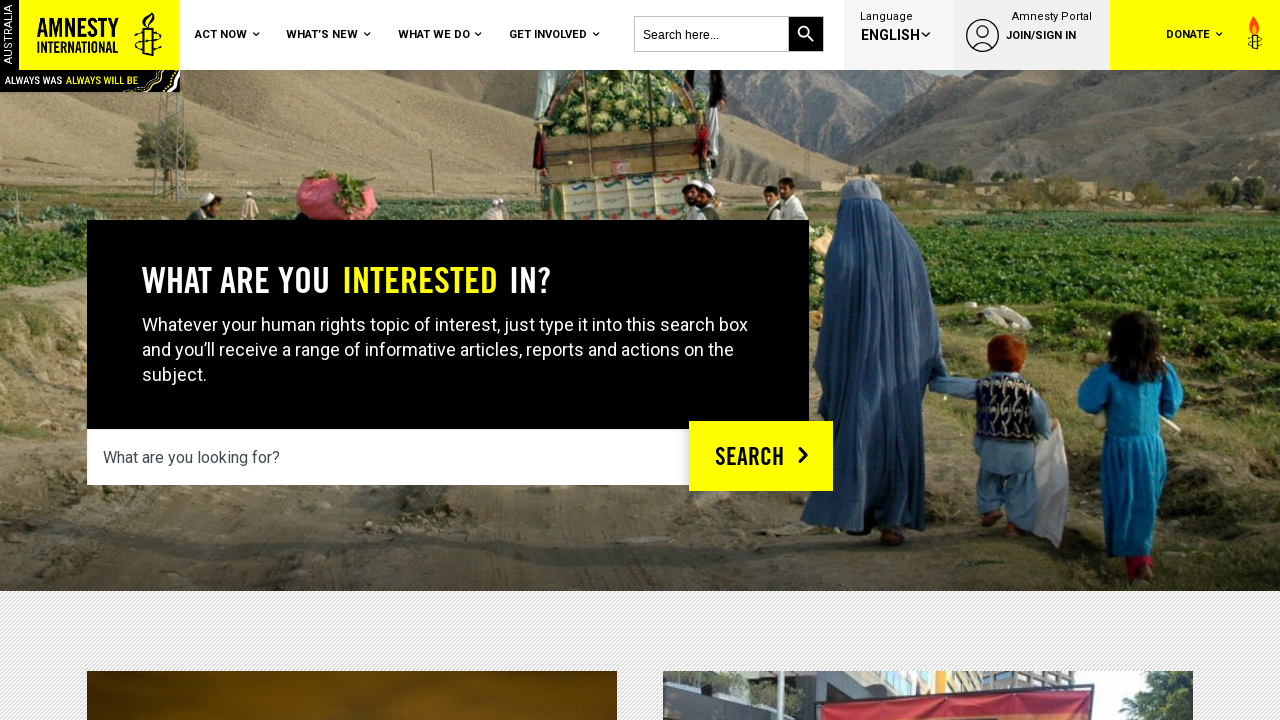

Scrolled to bottom of page
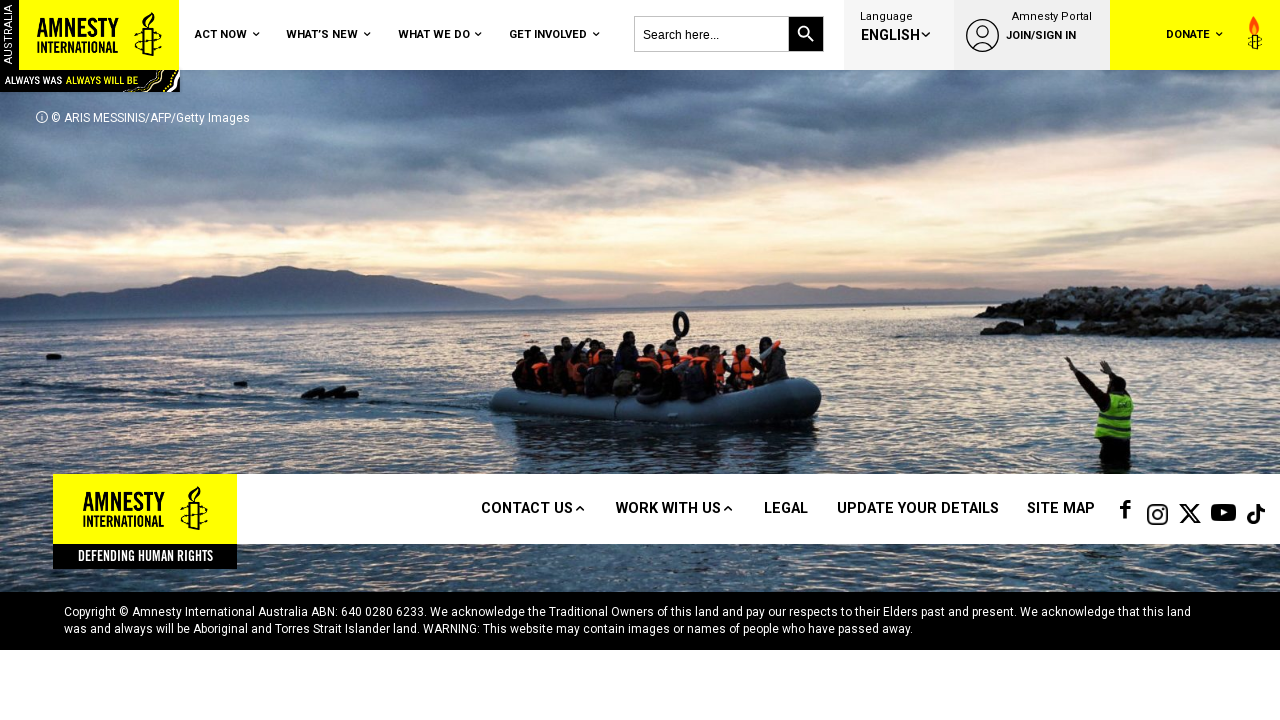

Waited 4 seconds for new content to load
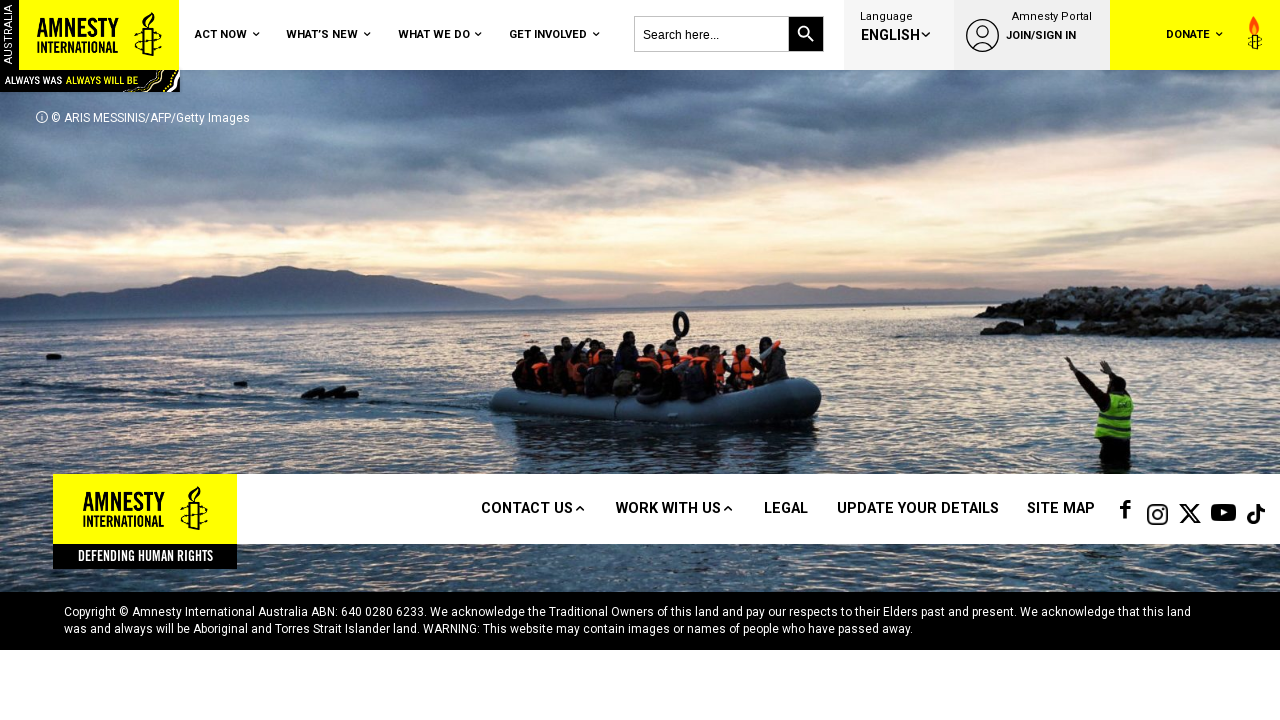

Retrieved new page height after scroll
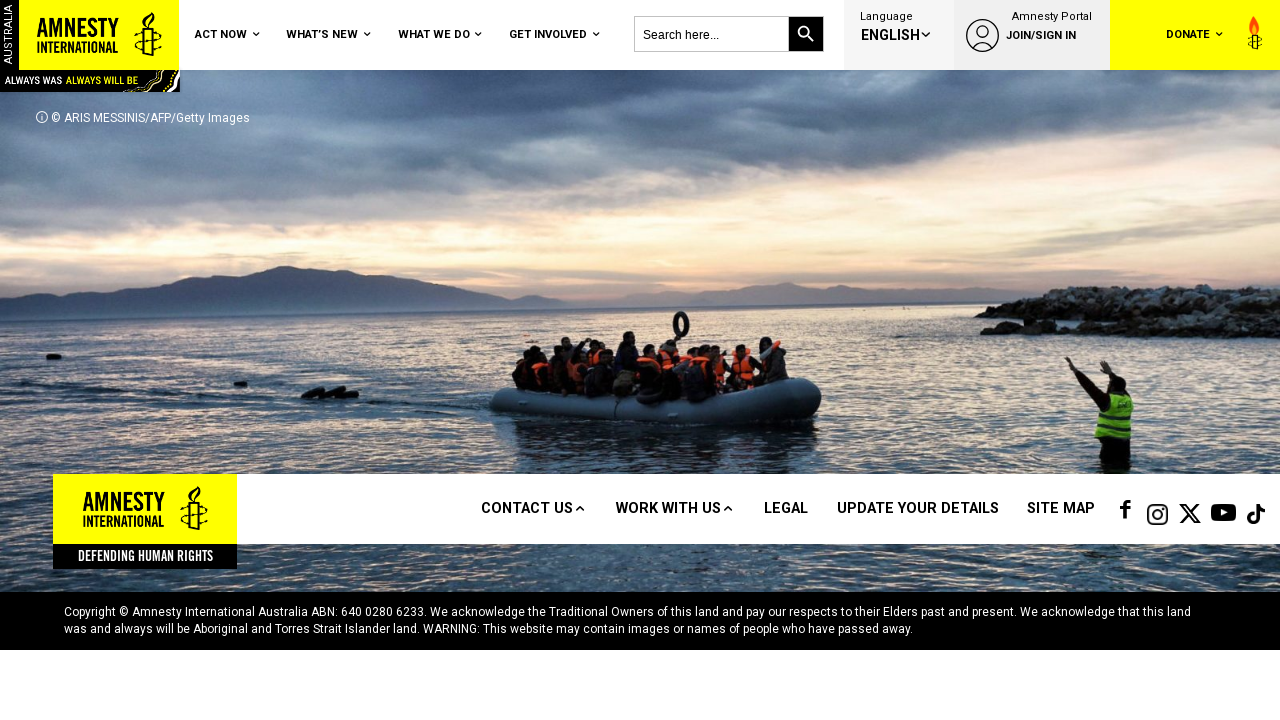

Reached end of infinite scroll - no new content loaded
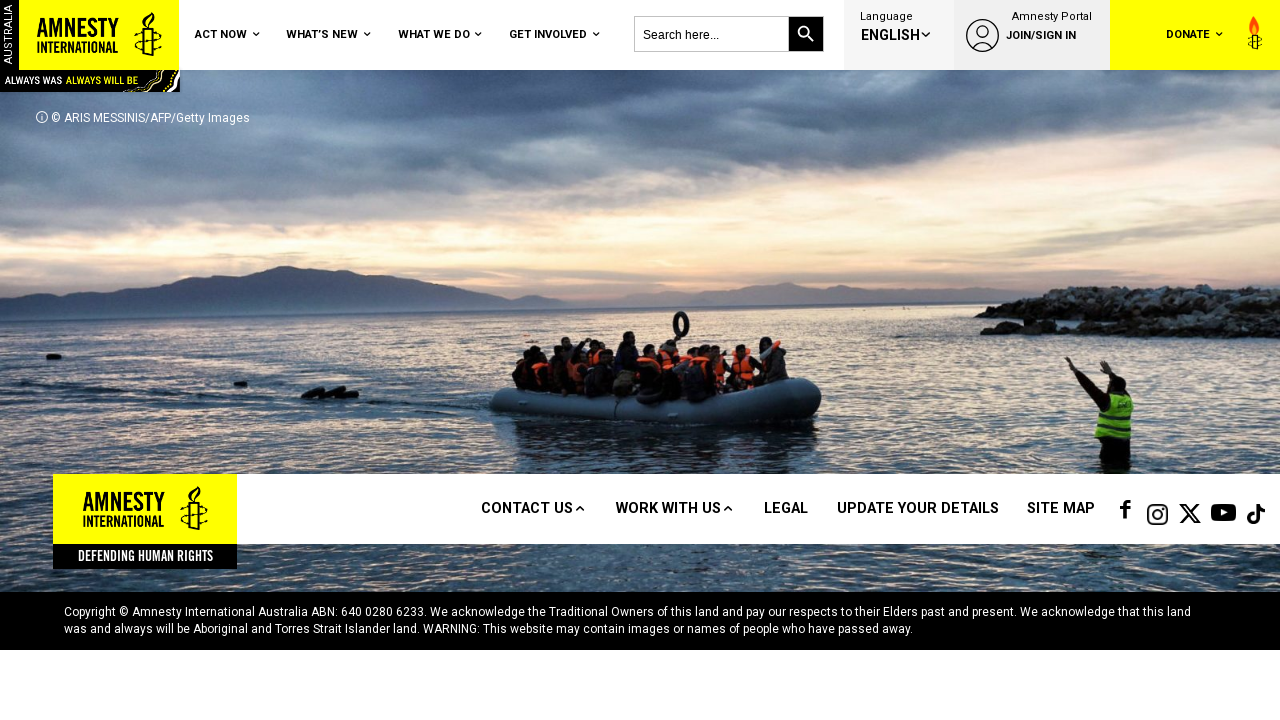

Verified page body element is present
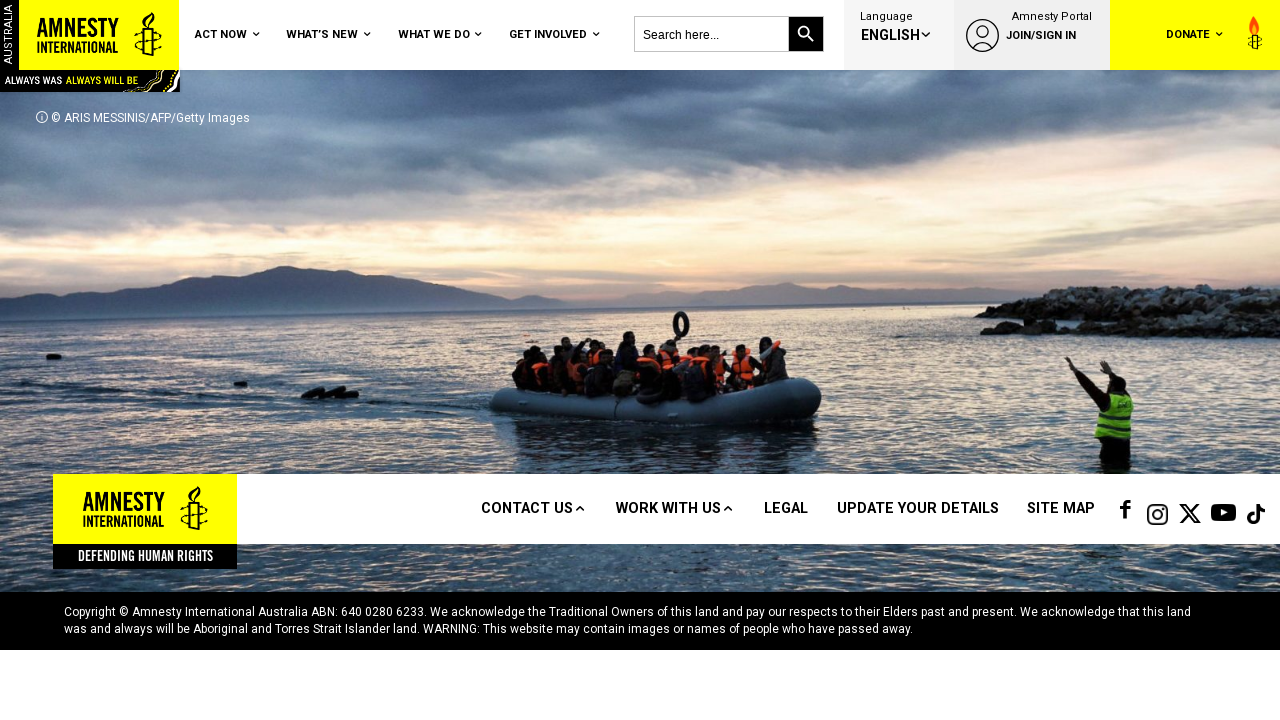

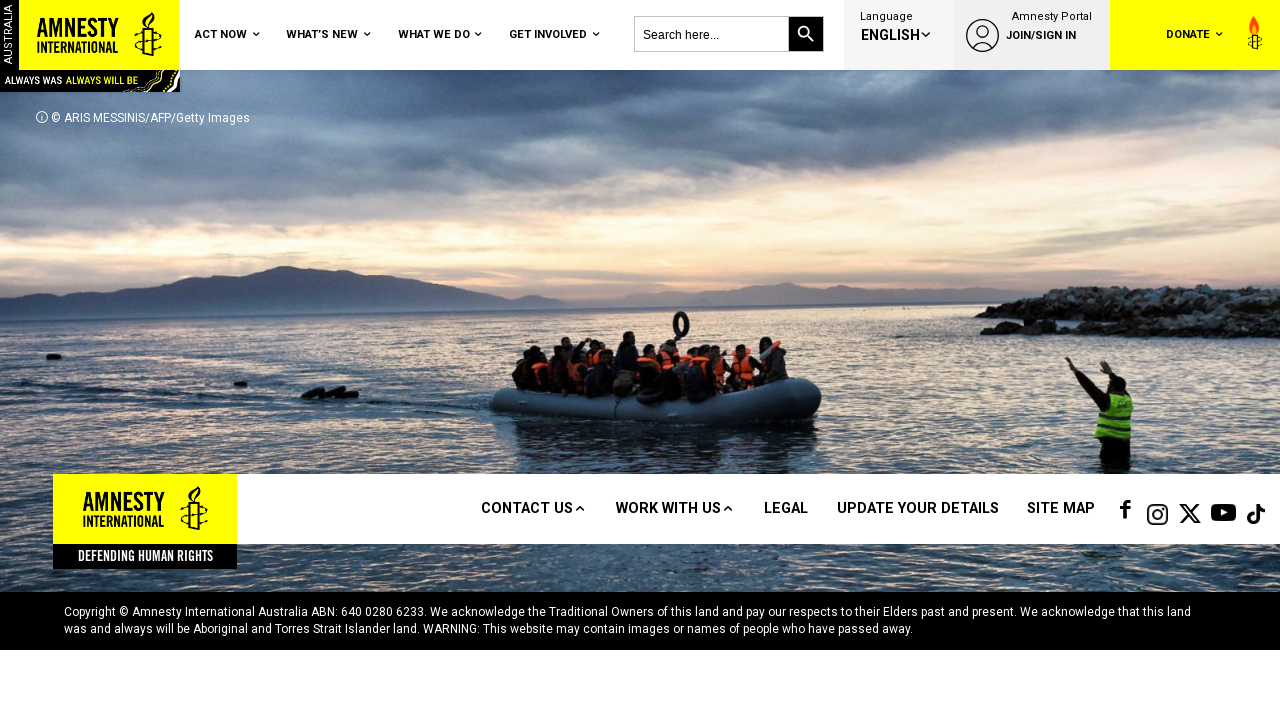